Tests dropdown select functionality by selecting options using different methods: by index, by visible text, and by value on a demo select menu page

Starting URL: https://demoqa.com/select-menu

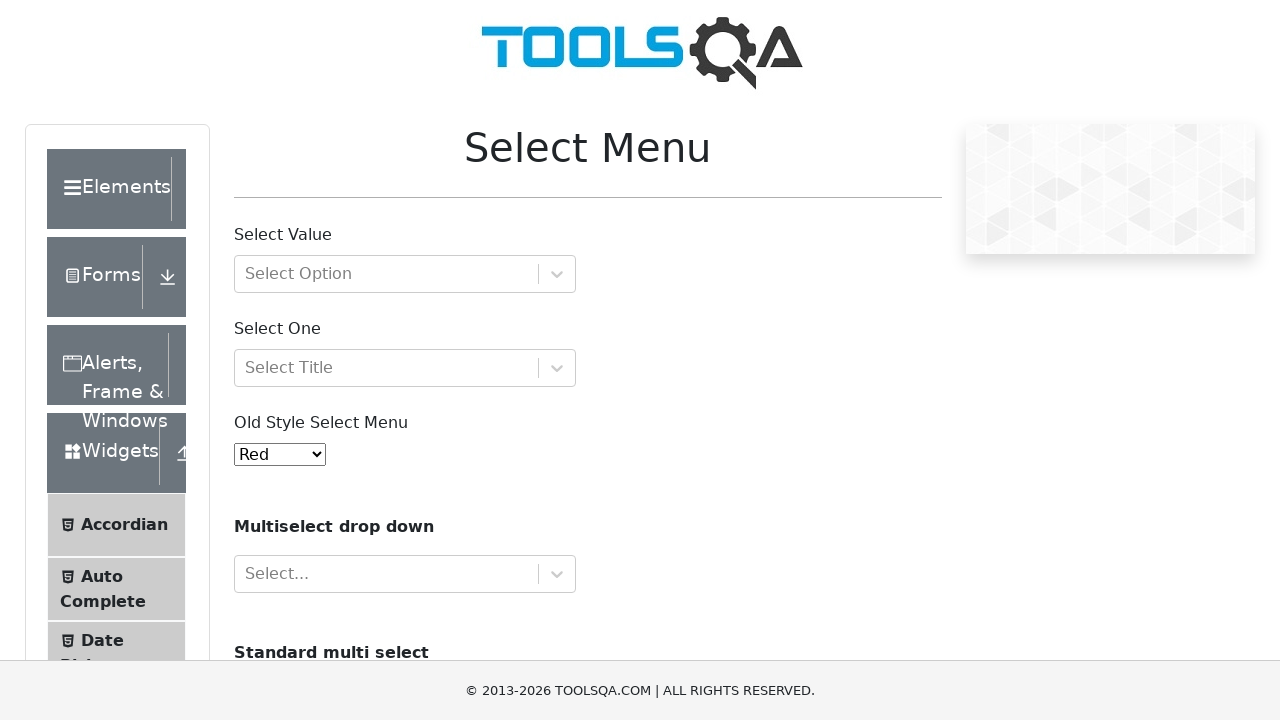

Selected option at index 4 (Purple) from dropdown on #oldSelectMenu
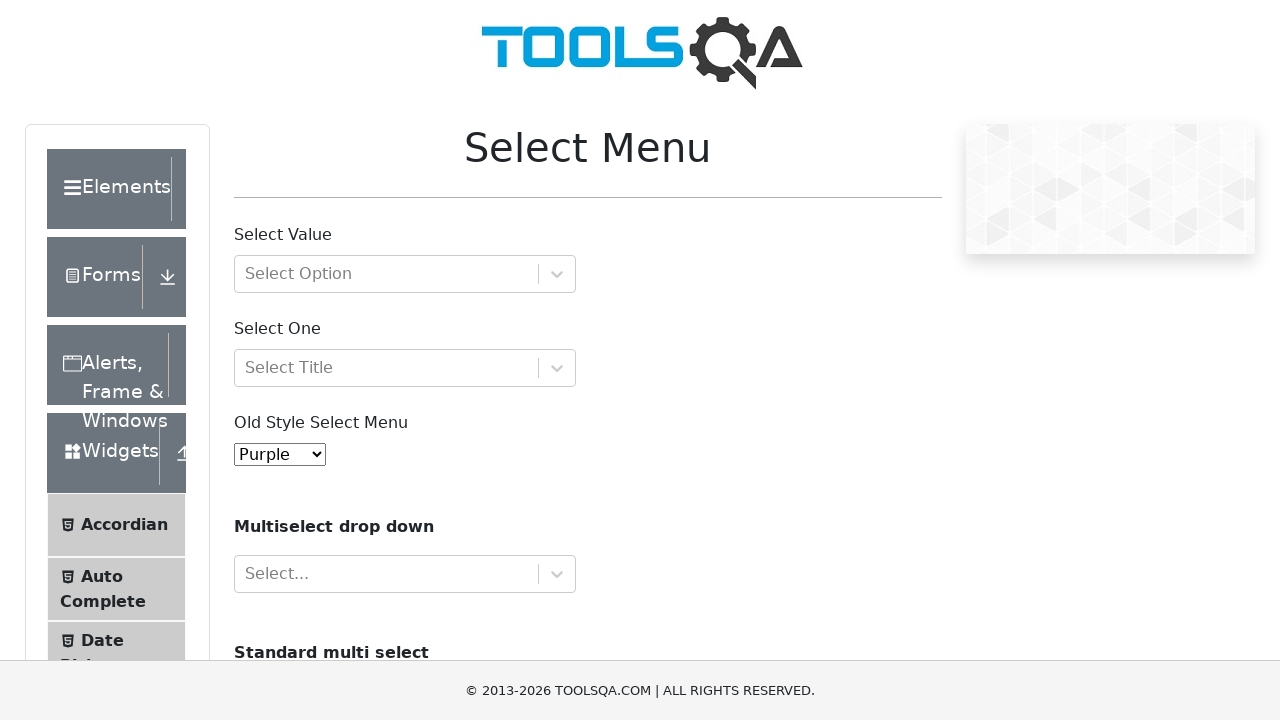

Selected option by visible text 'Magenta' from dropdown on #oldSelectMenu
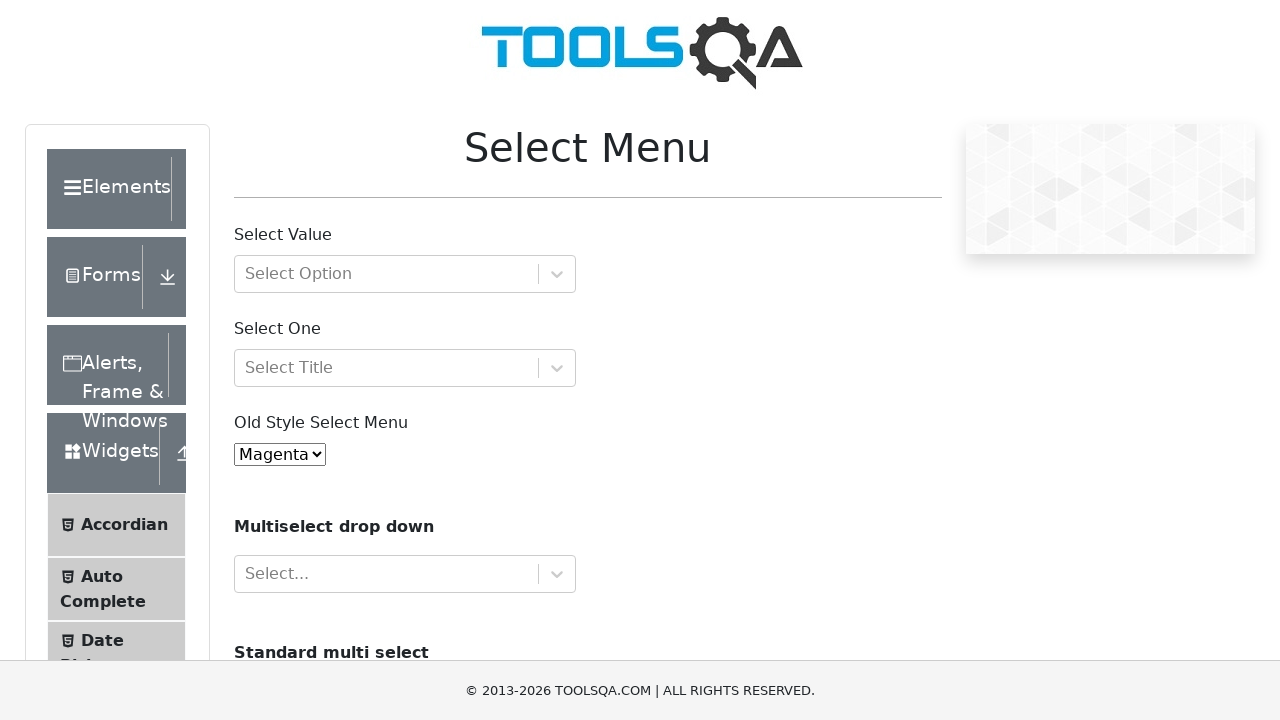

Selected option by value '6' (White) from dropdown on #oldSelectMenu
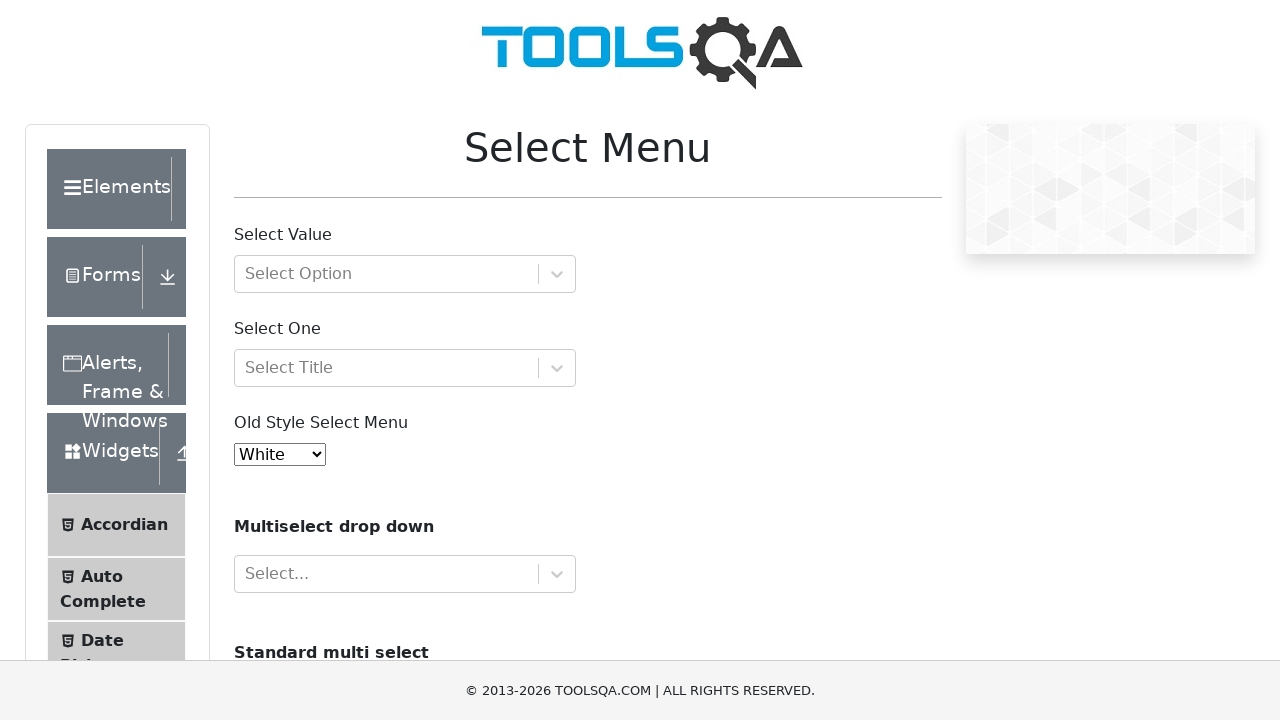

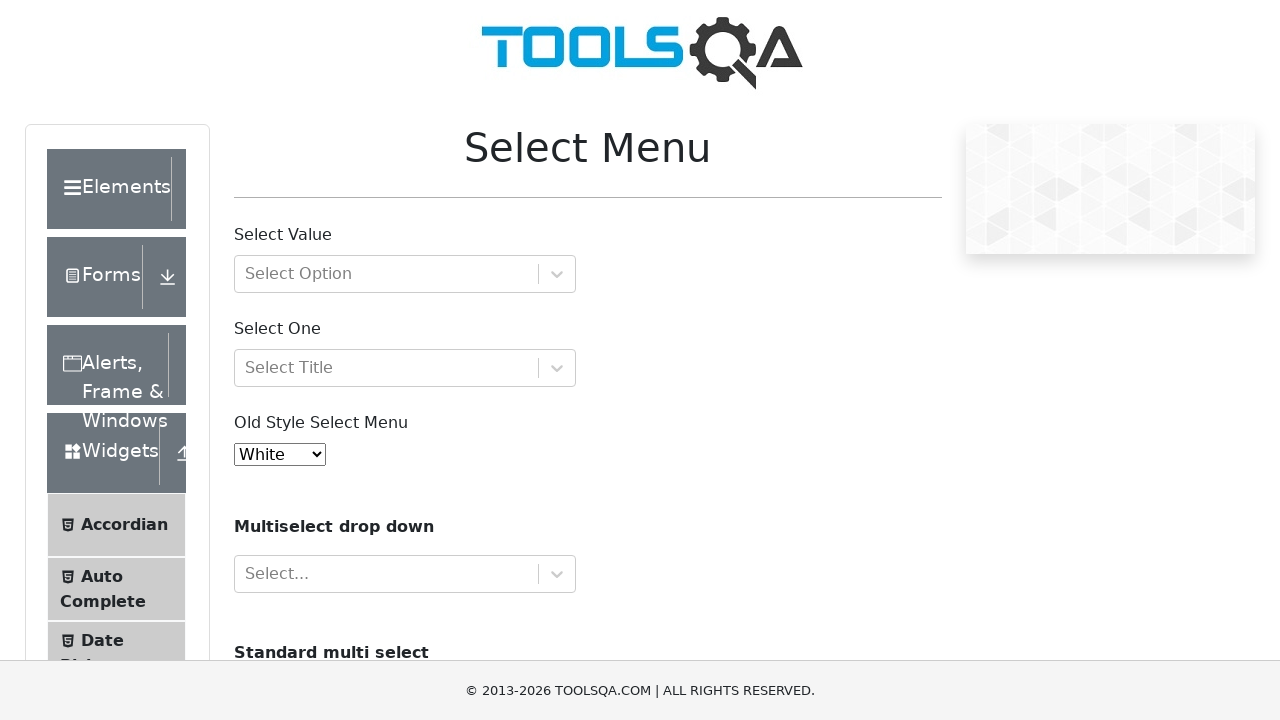